Navigates to Selenium website and performs window scroll operations

Starting URL: https://www.selenium.dev/

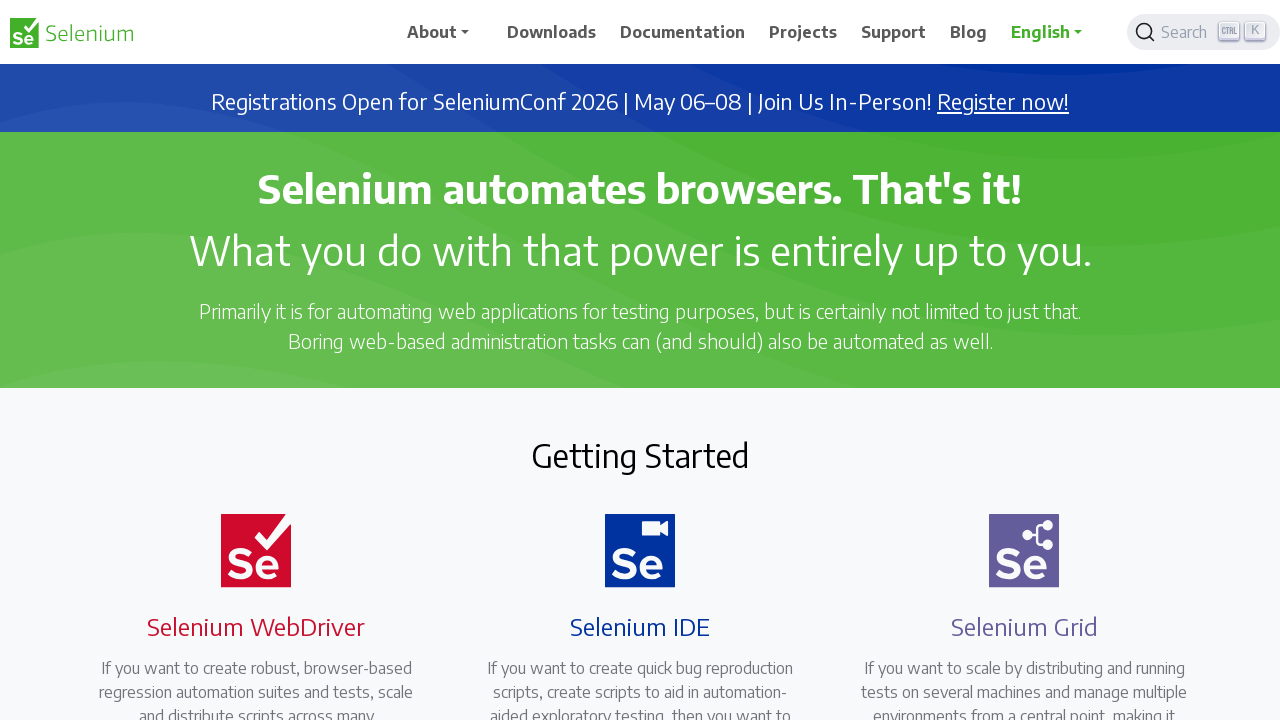

Scrolled down by 5000 pixels
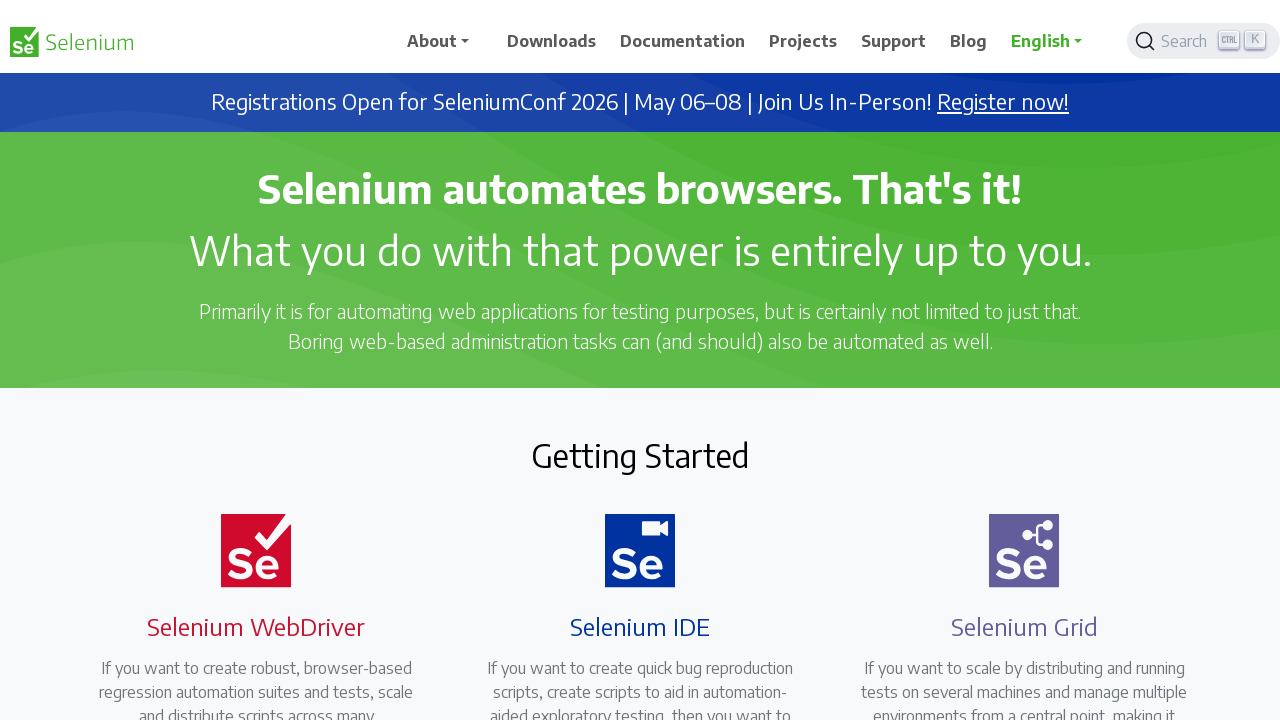

Waited 3 seconds to observe the scroll
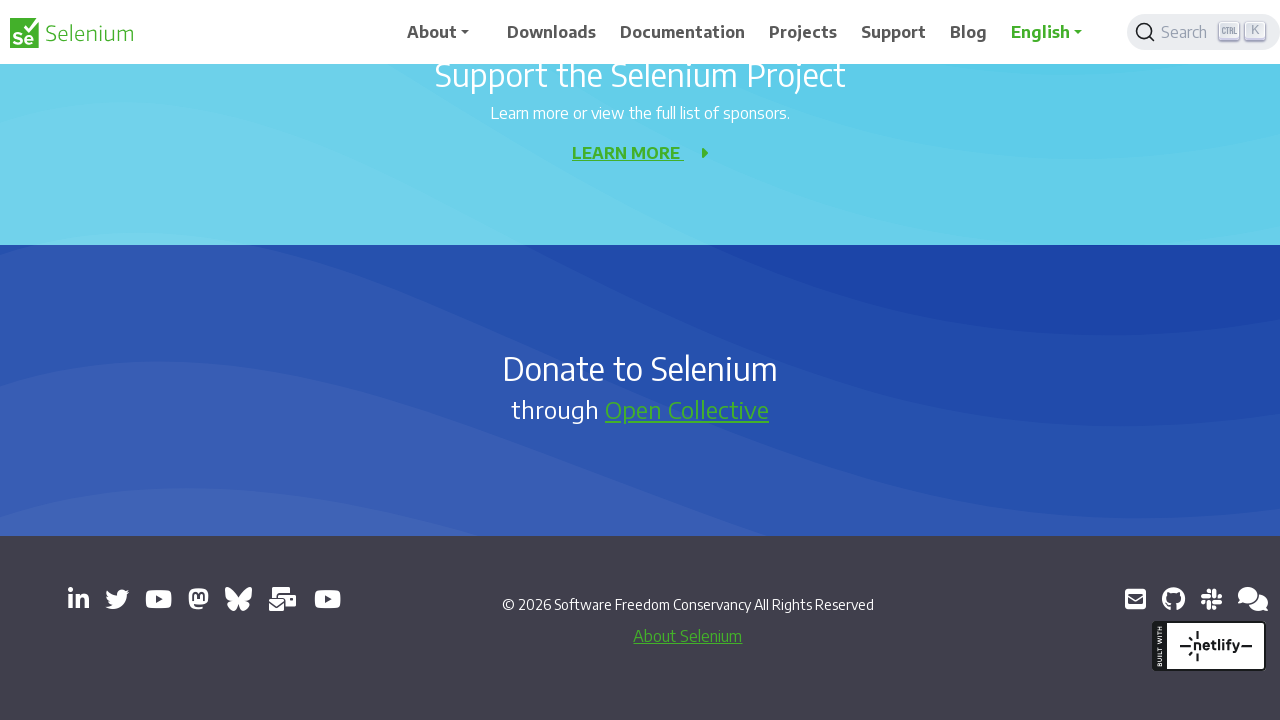

Scrolled to specific position 200px from top
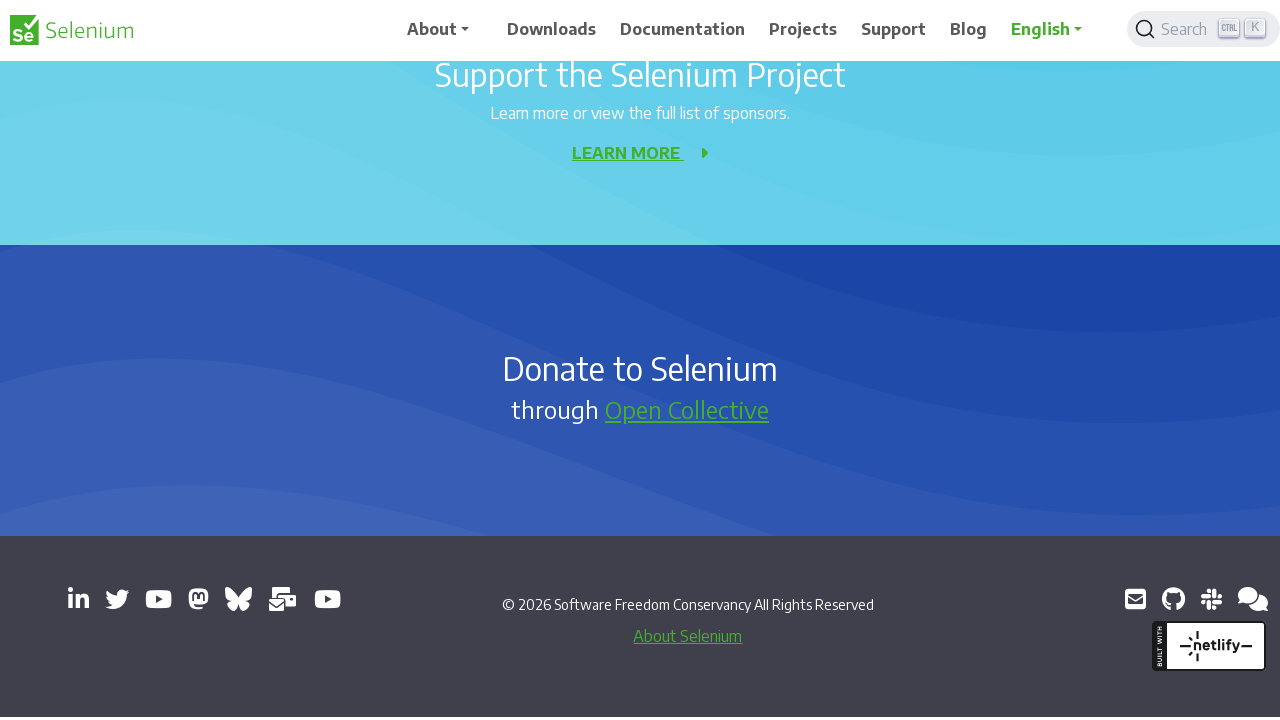

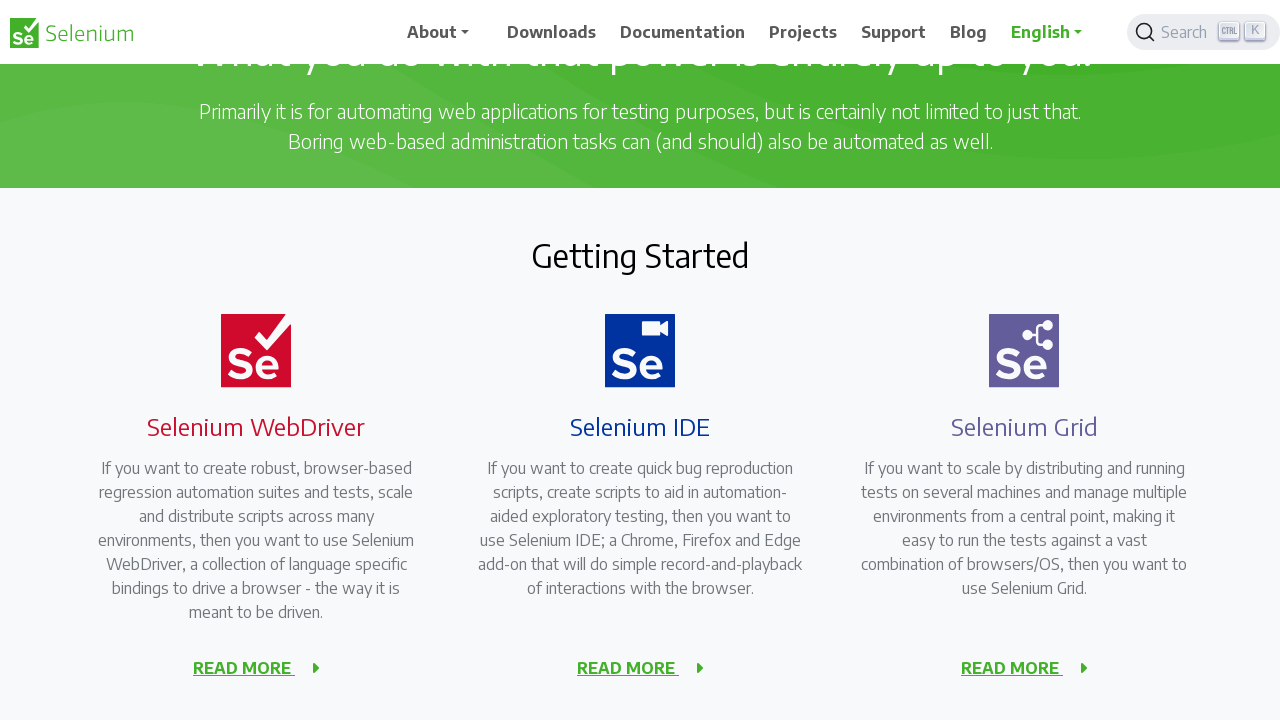